Tests the ADRN Research website by verifying the logo is displayed, navigating to the publications section, and performing a search for "services"

Starting URL: http://www.adrnresearch.org/main/

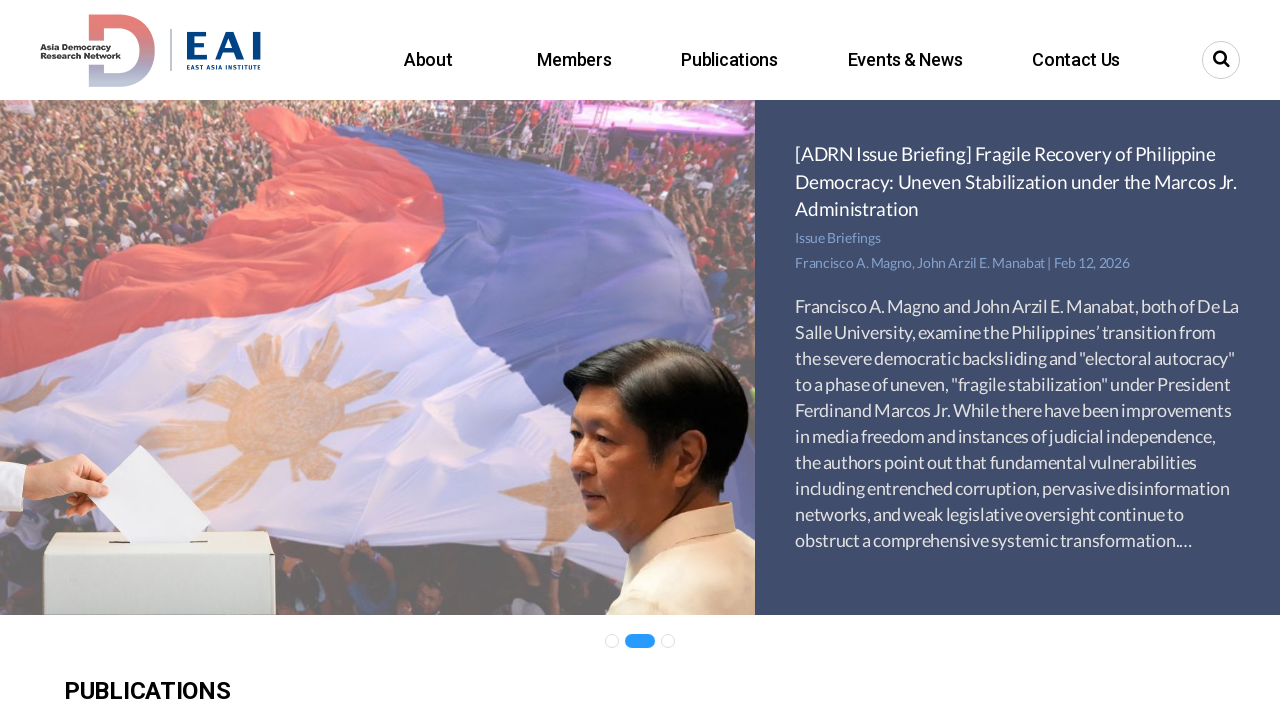

Waited for logo element to be present
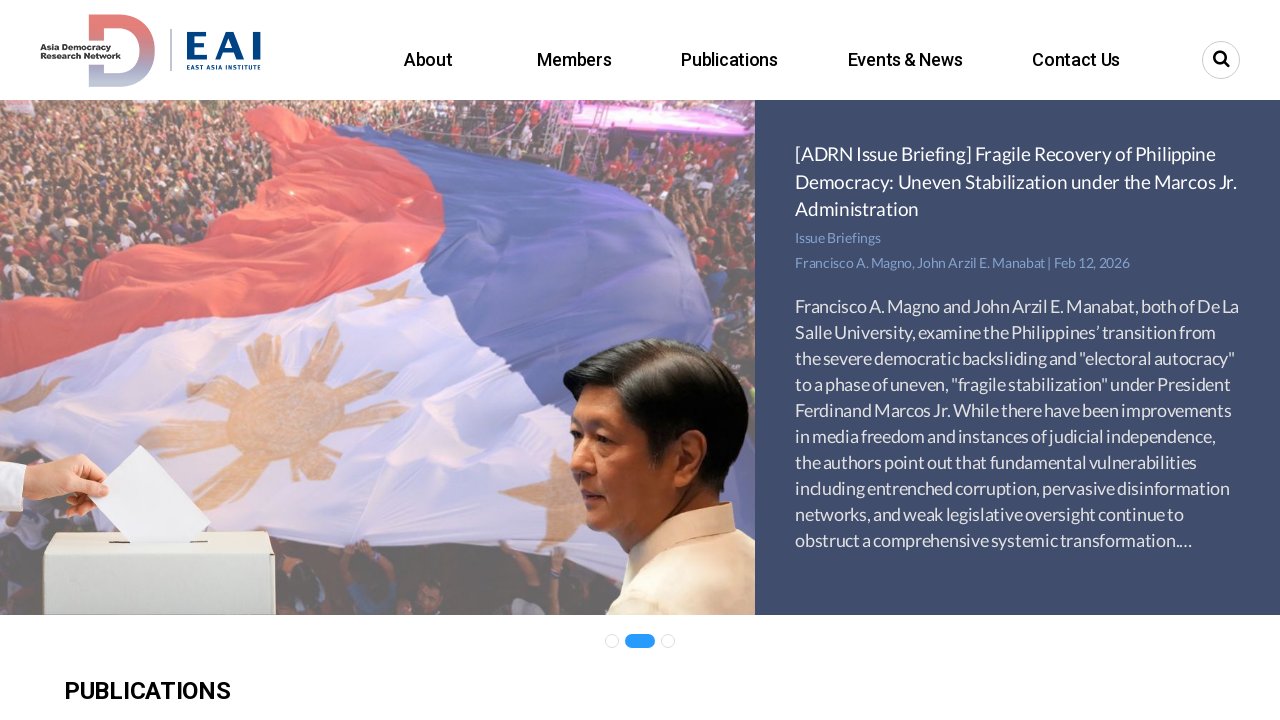

Verified logo is visible: True
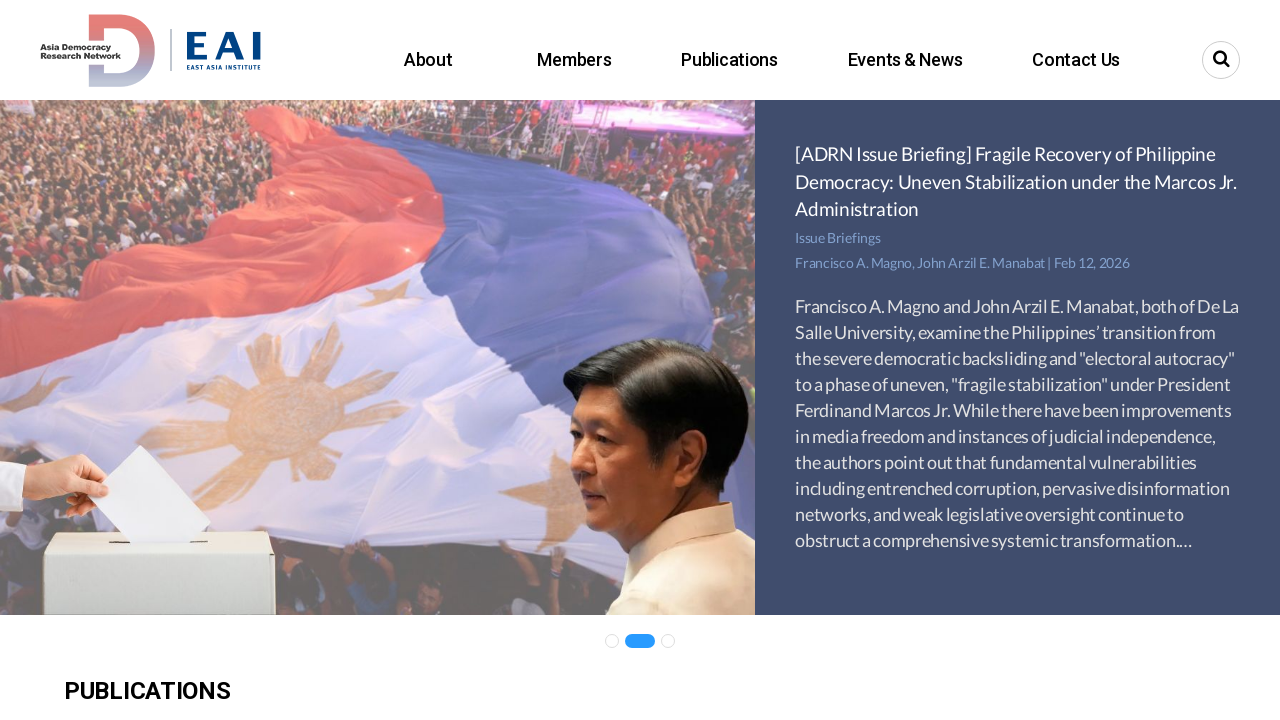

Clicked on publications link at (730, 60) on a[href*='publications']
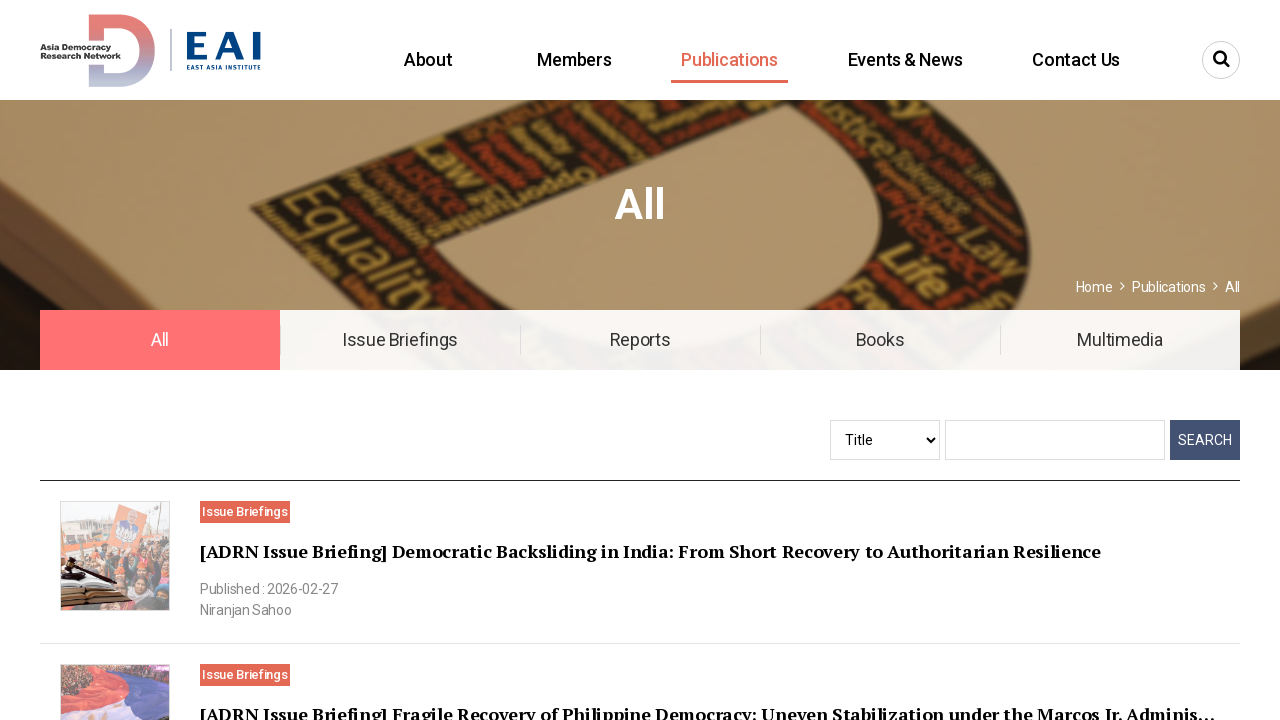

Retrieved navigation text content
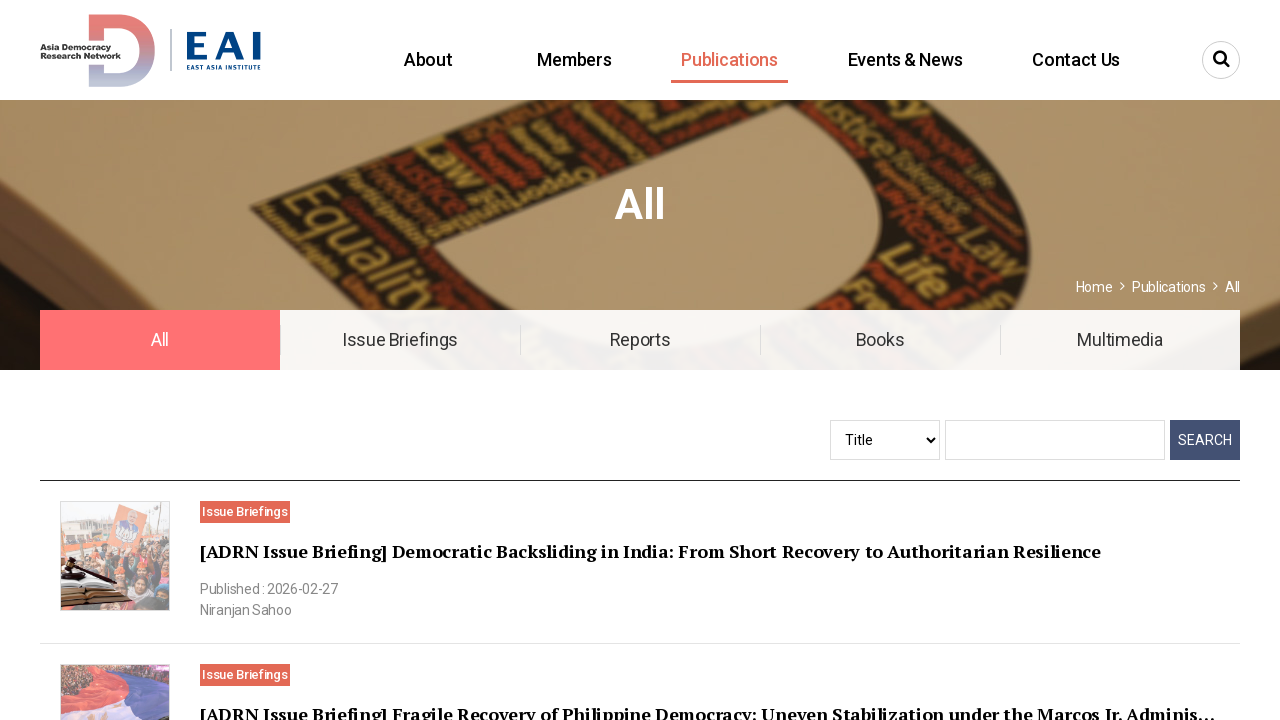

Clicked the search button at (1221, 60) on button.sch
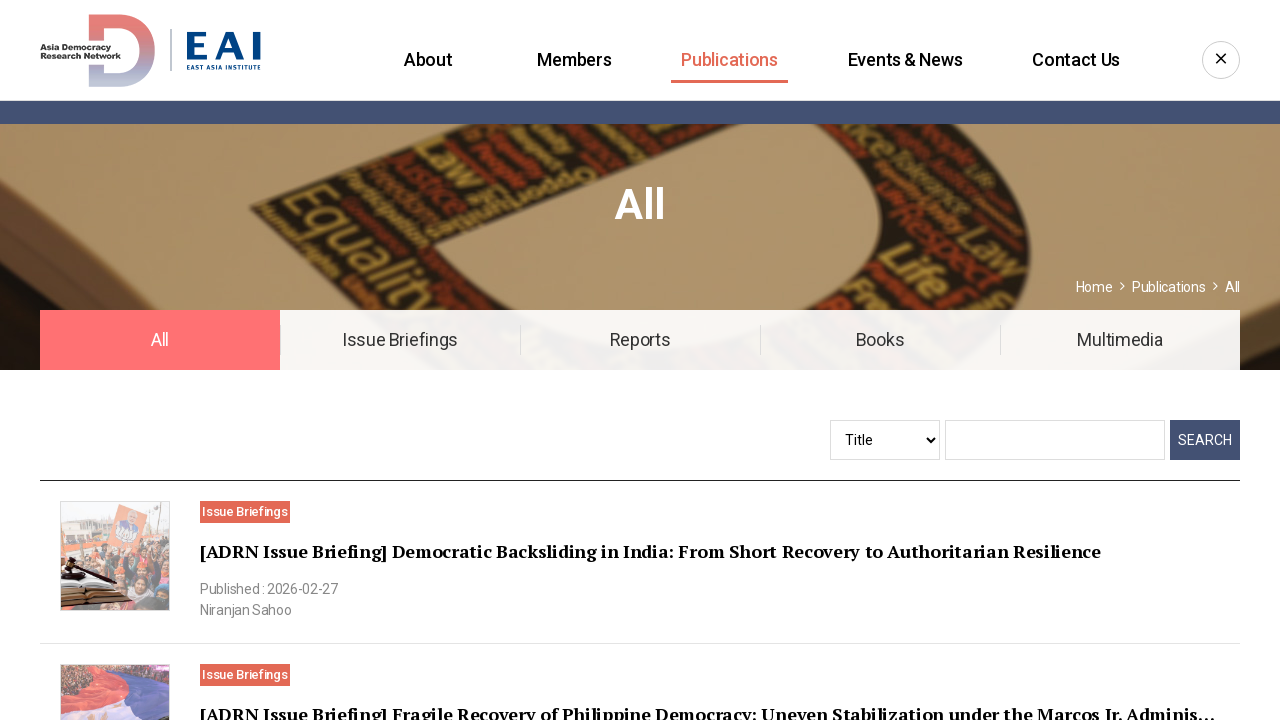

Filled search field with 'services' on input[name='st']
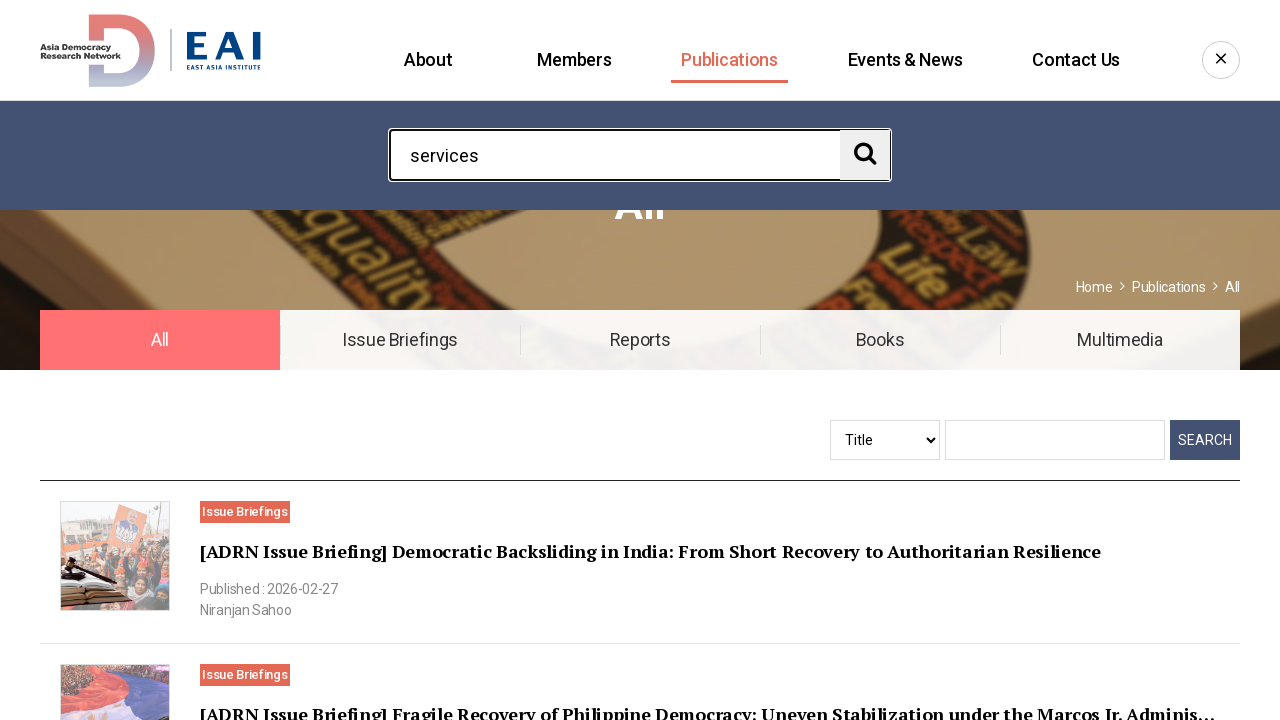

Pressed Enter to submit search for 'services' on input[name='st']
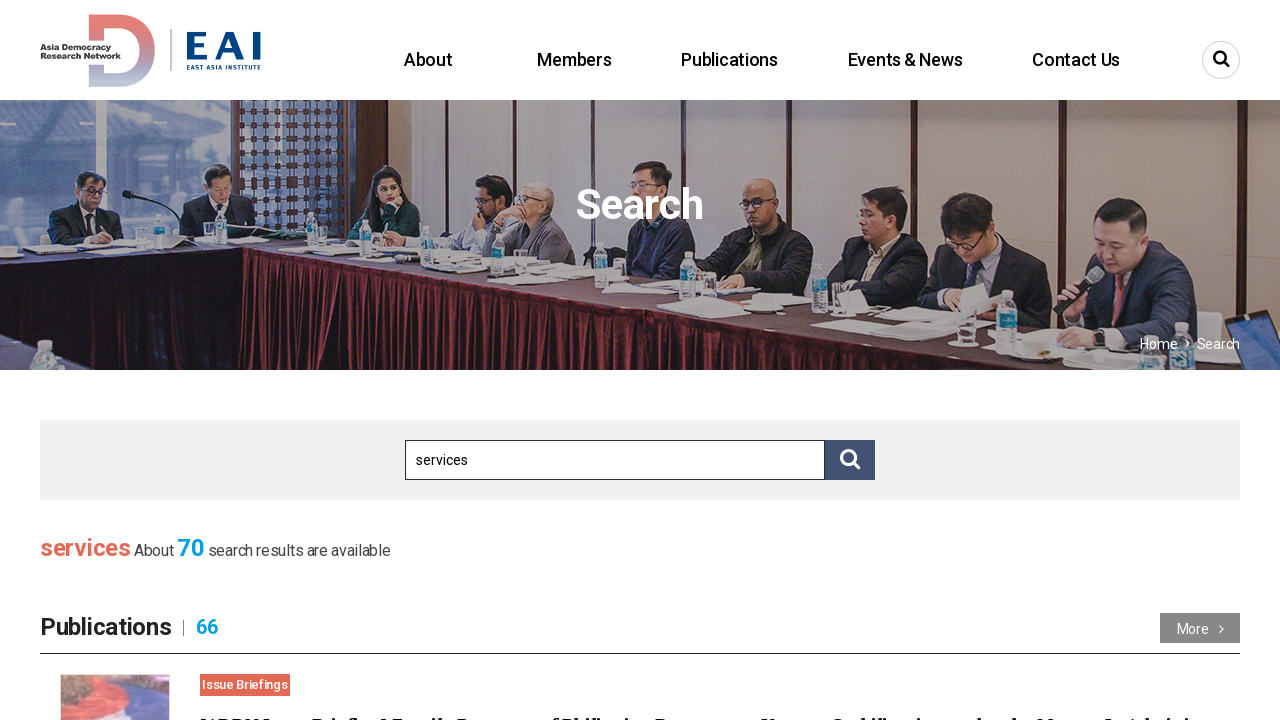

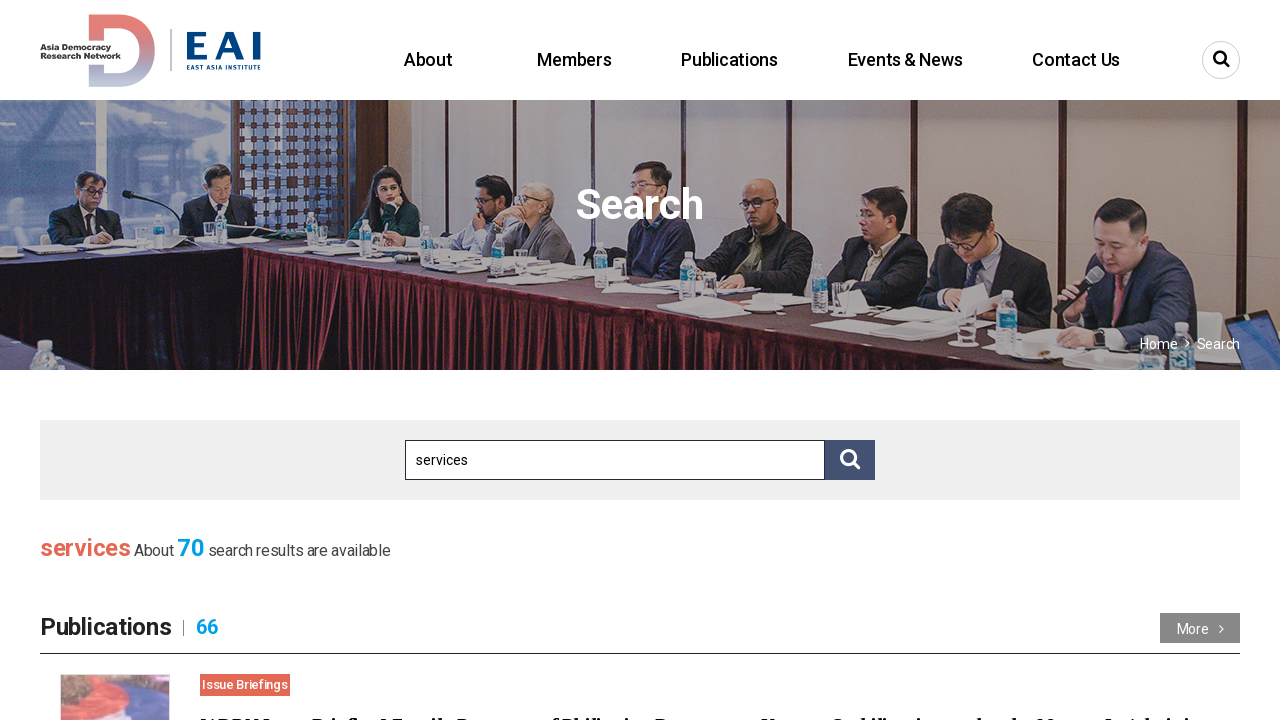